Tests email text field interaction by entering an email address into the email input field

Starting URL: https://demoqa.com/text-box

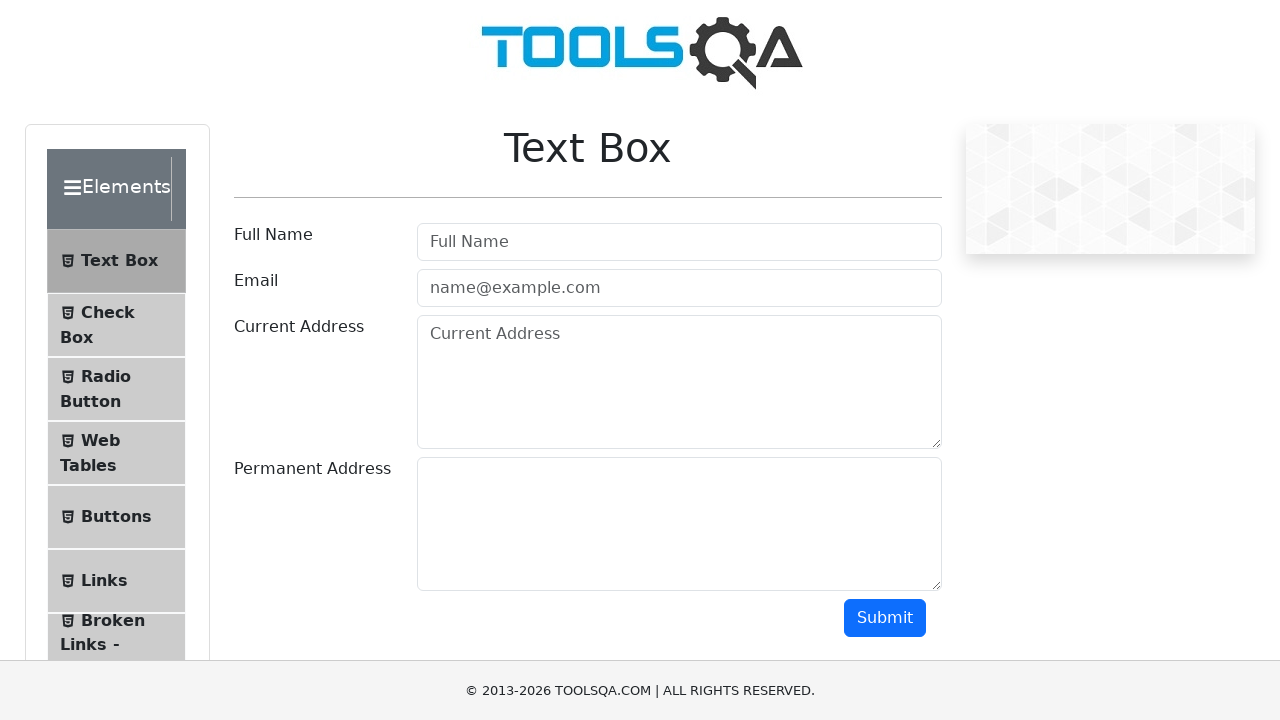

Filled email field with 'testuser@example.com' on #userEmail
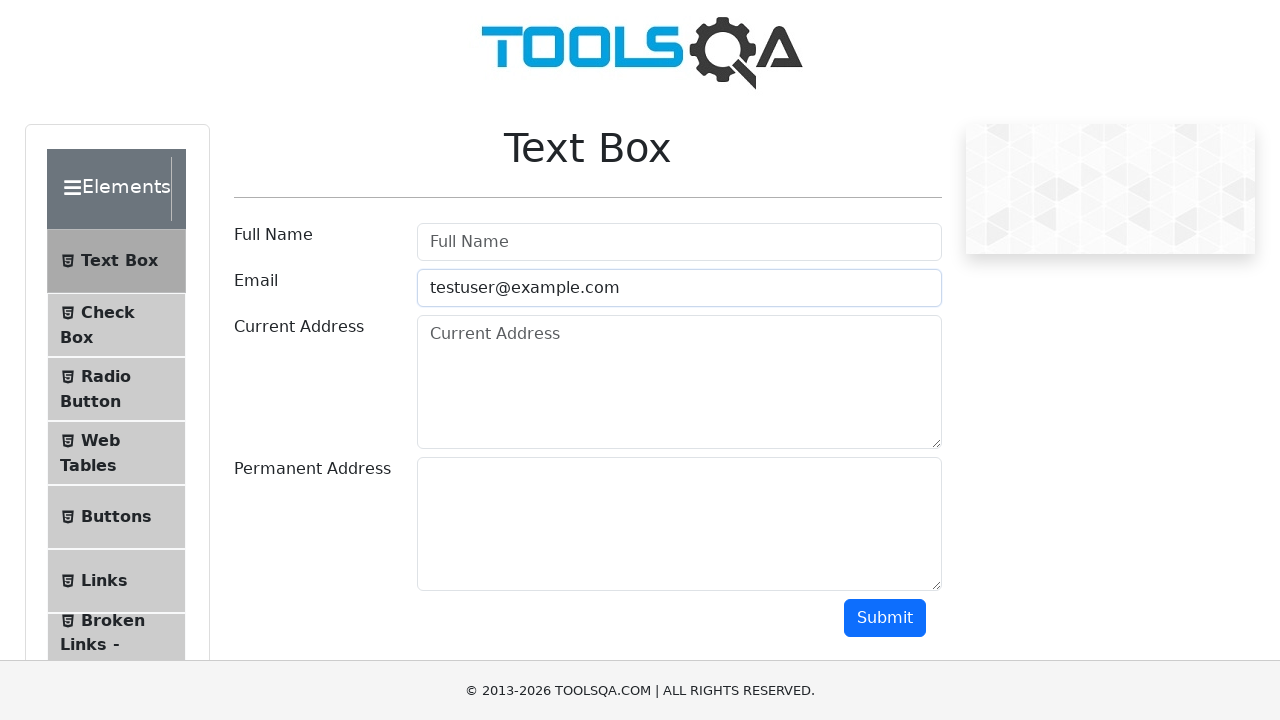

Email input field is present and ready
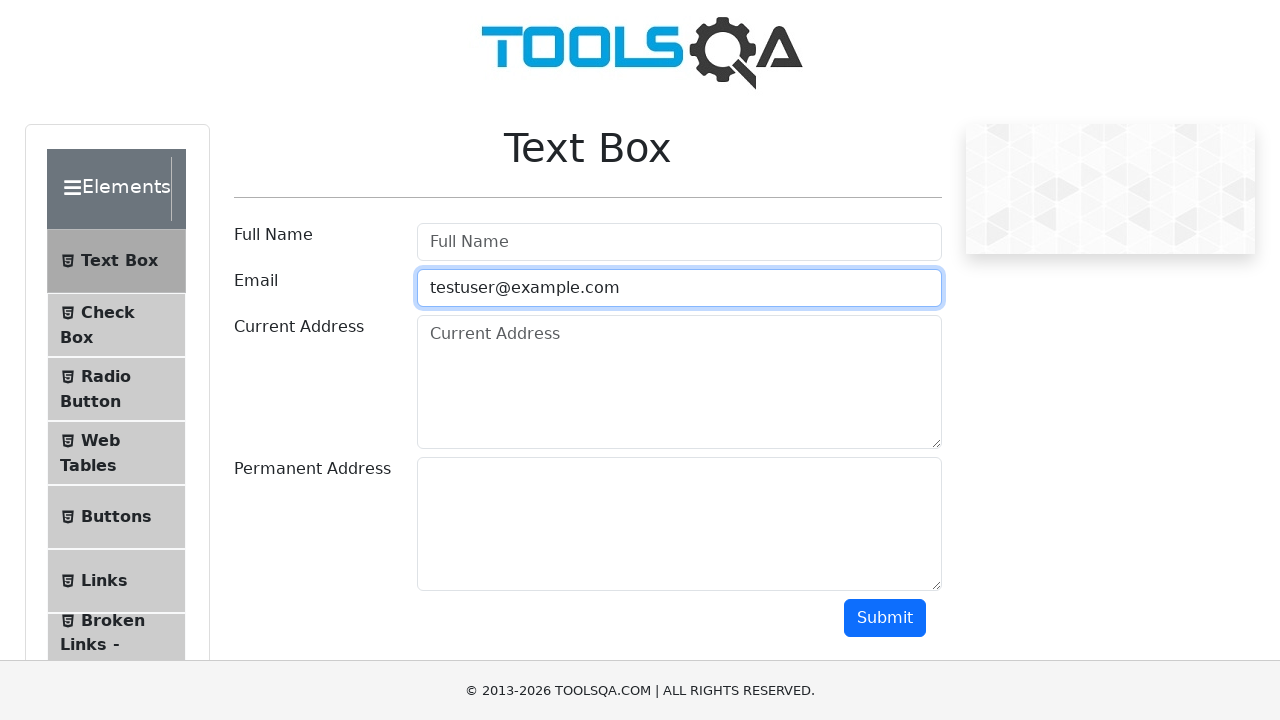

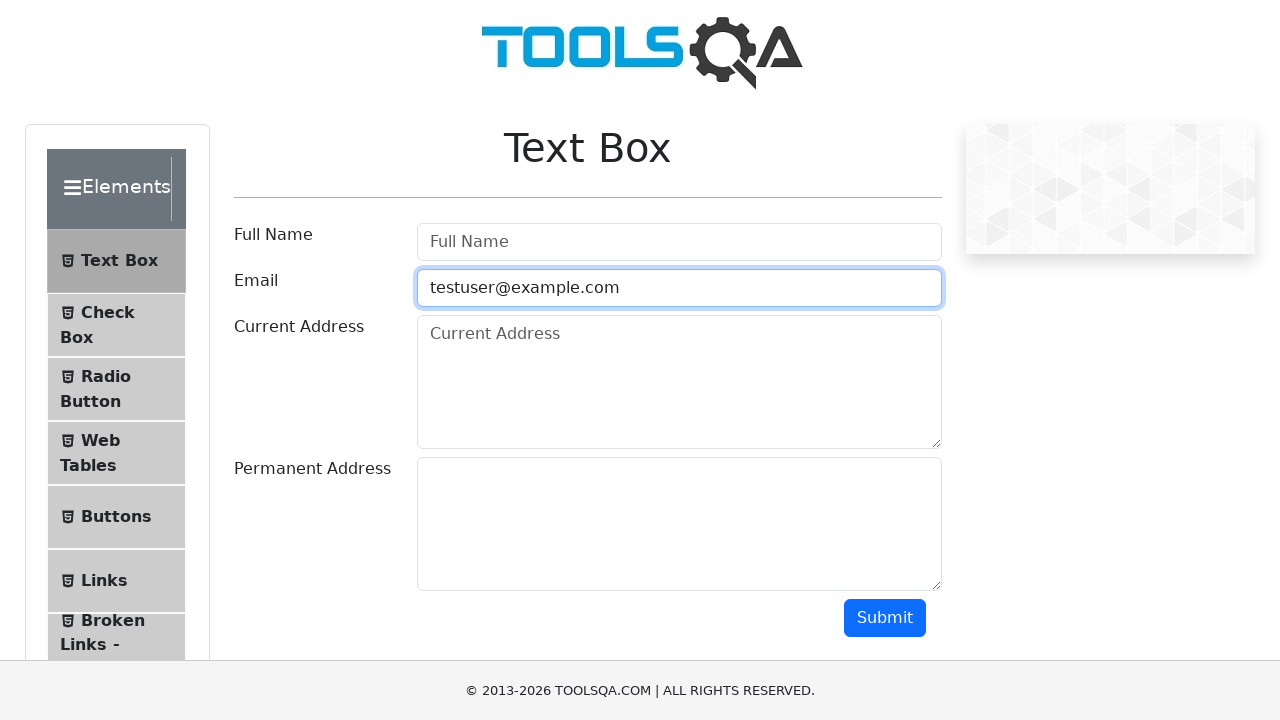